Navigates to Demoblaze e-commerce demo site and verifies that product listing items with links are properly displayed

Starting URL: https://www.demoblaze.com/index.html

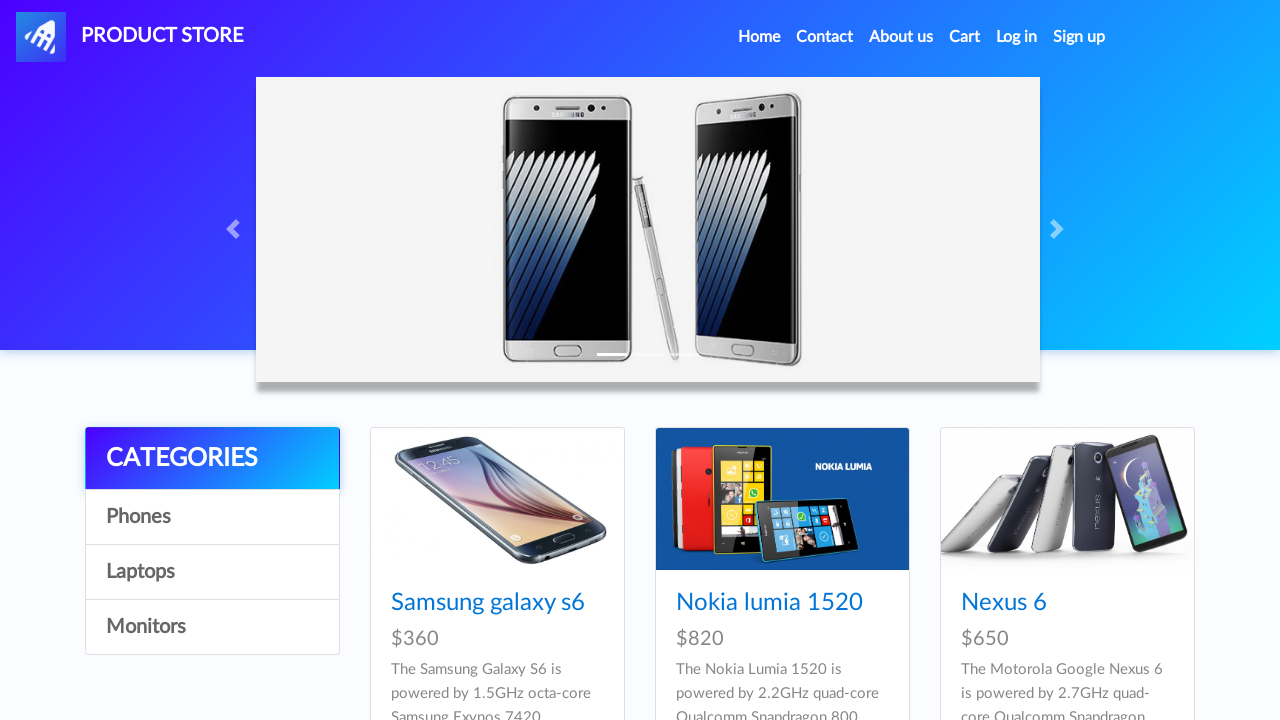

Waited for product links in product listing to load
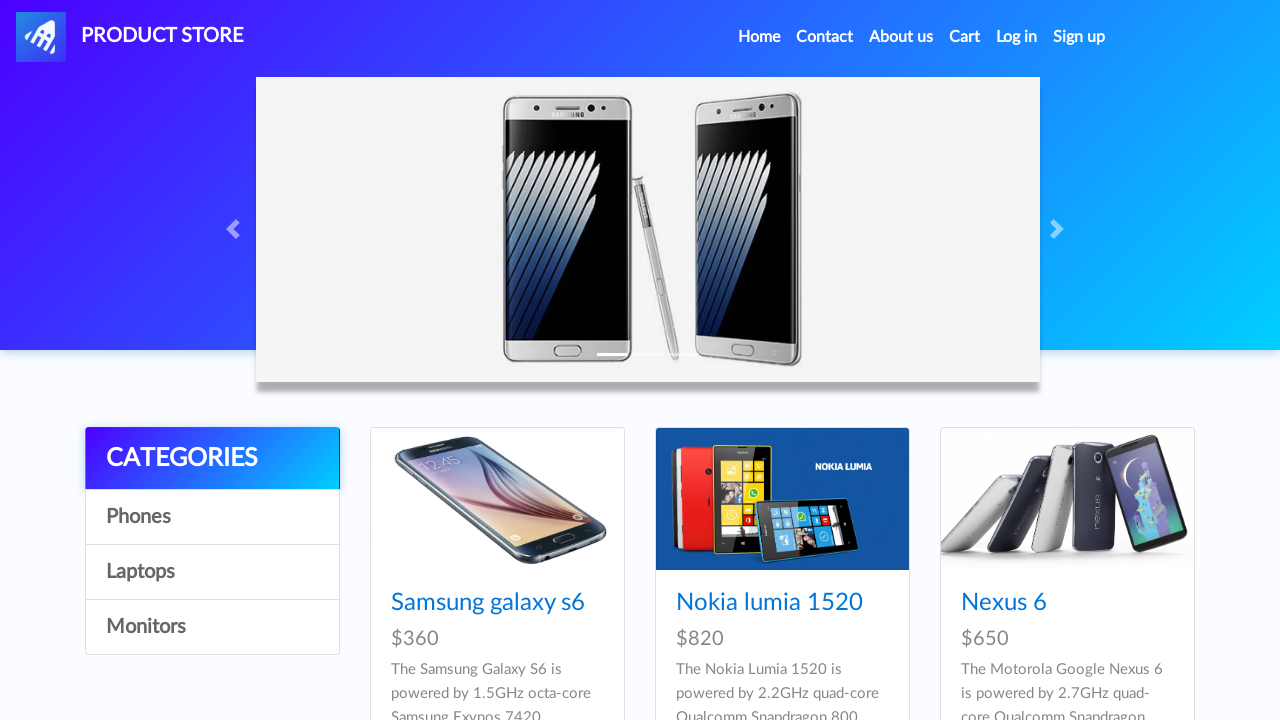

Located all product links in the product listing
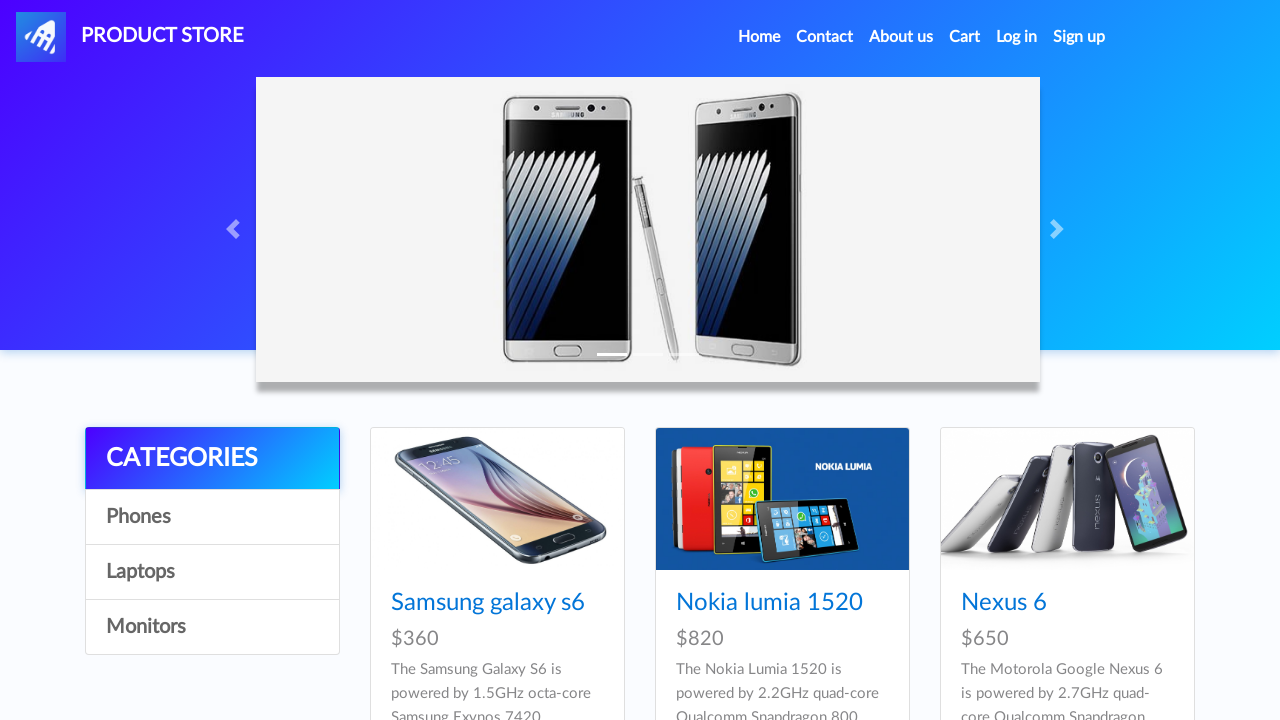

Verified that product links are present (count > 0)
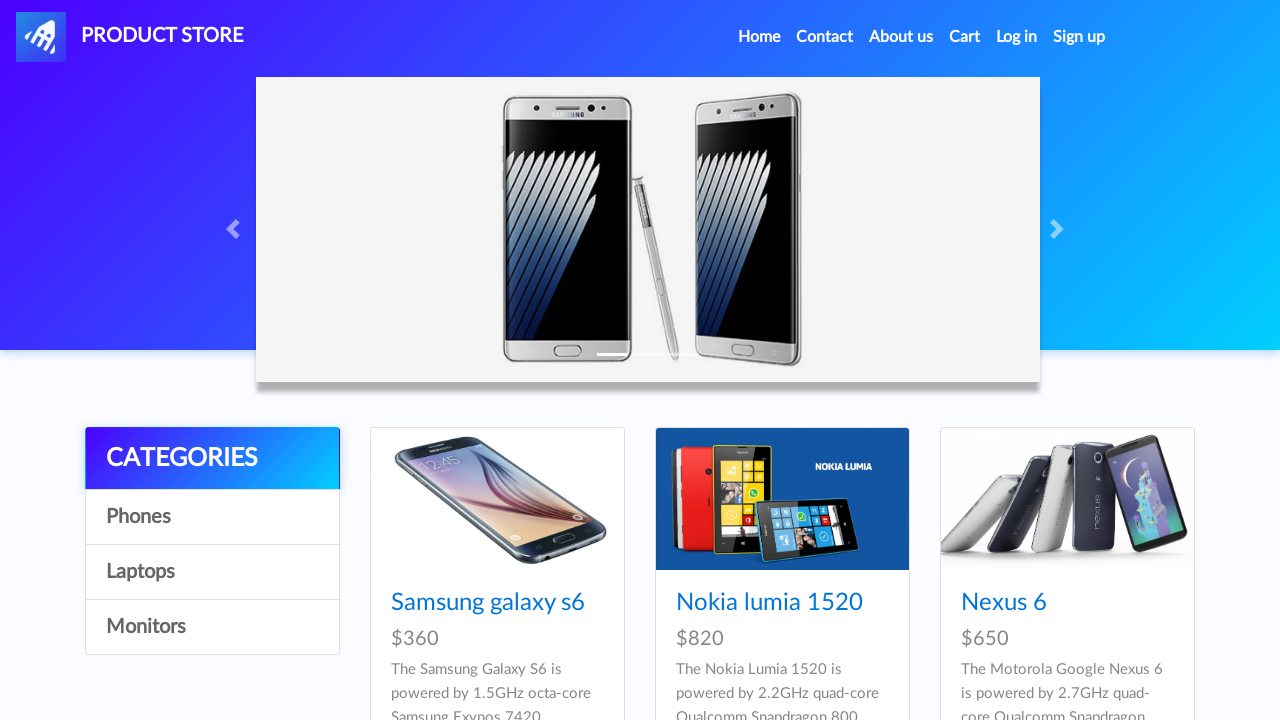

Retrieved the first product link
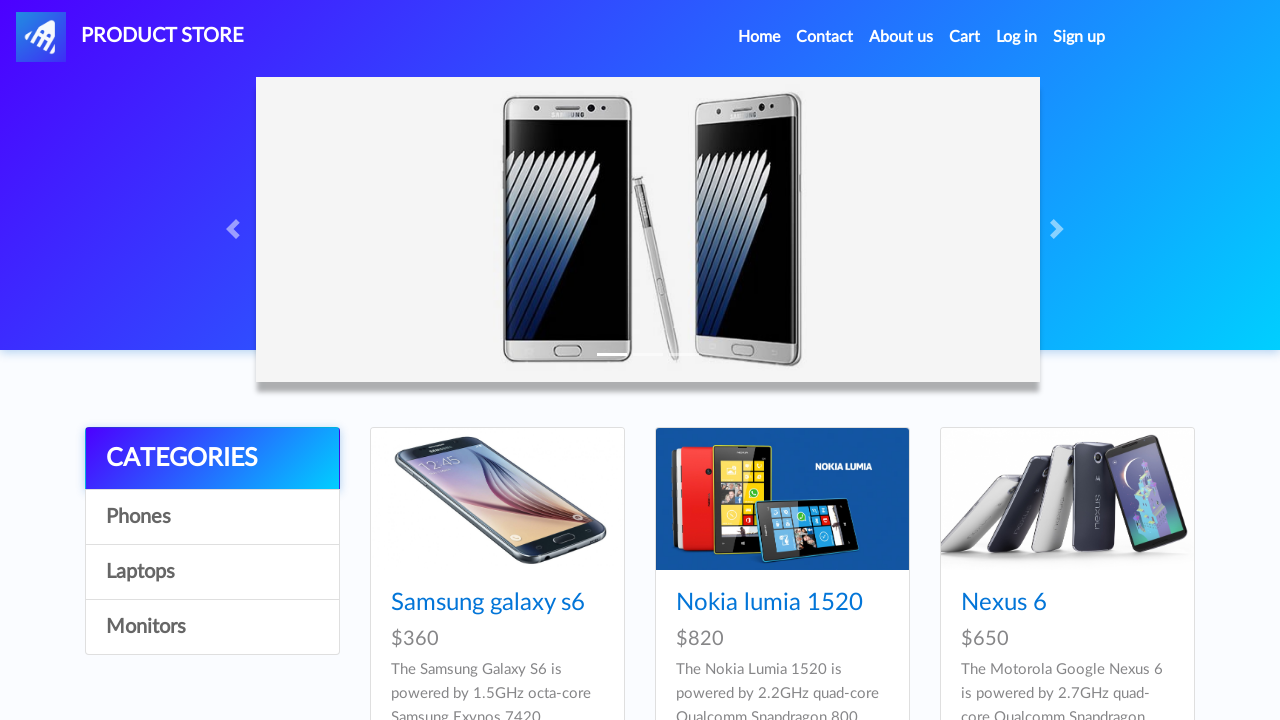

Verified that the first product link has an href attribute
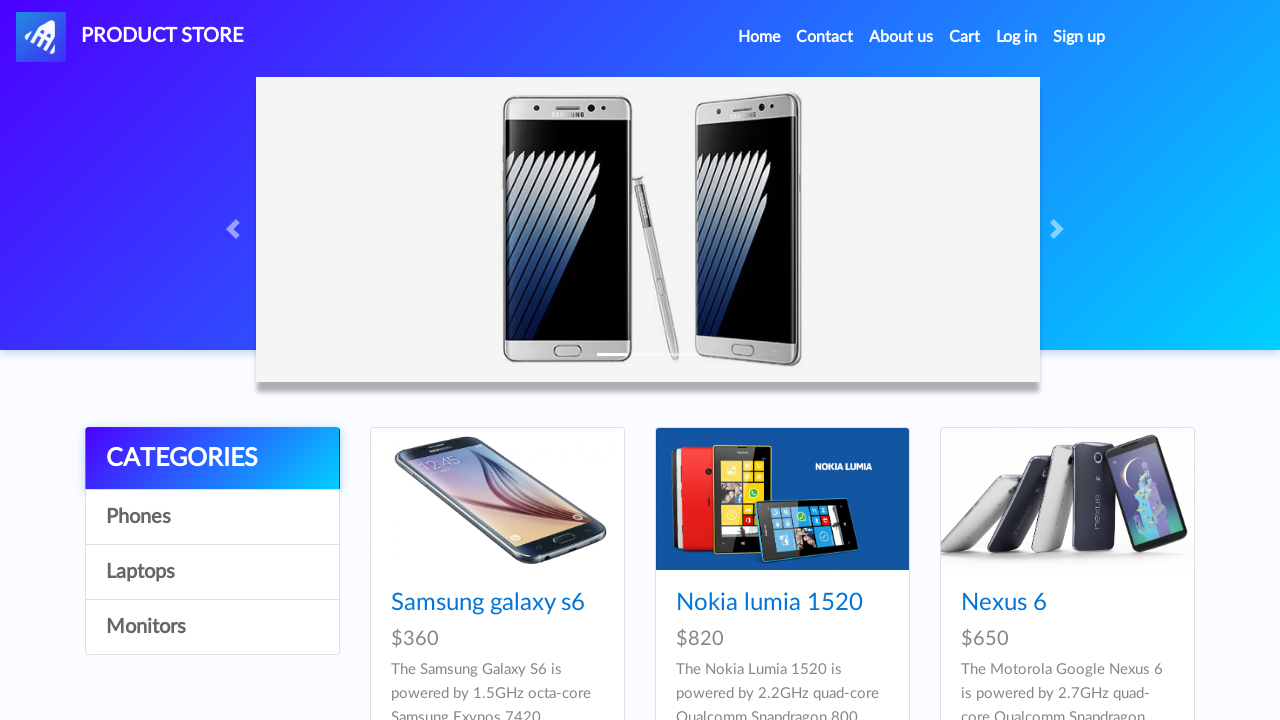

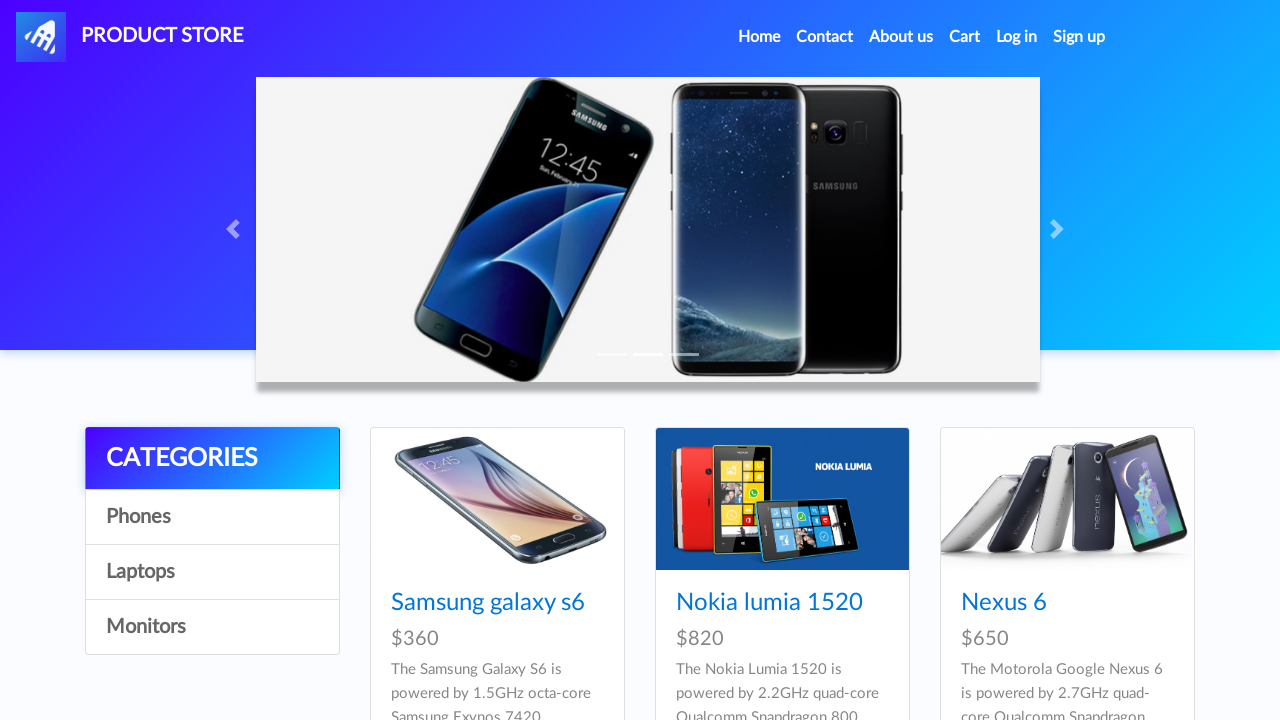